Tests nested iframe handling by navigating through multiple iframe layers and filling a text input field within the innermost iframe

Starting URL: http://demo.automationtesting.in/Frames.html

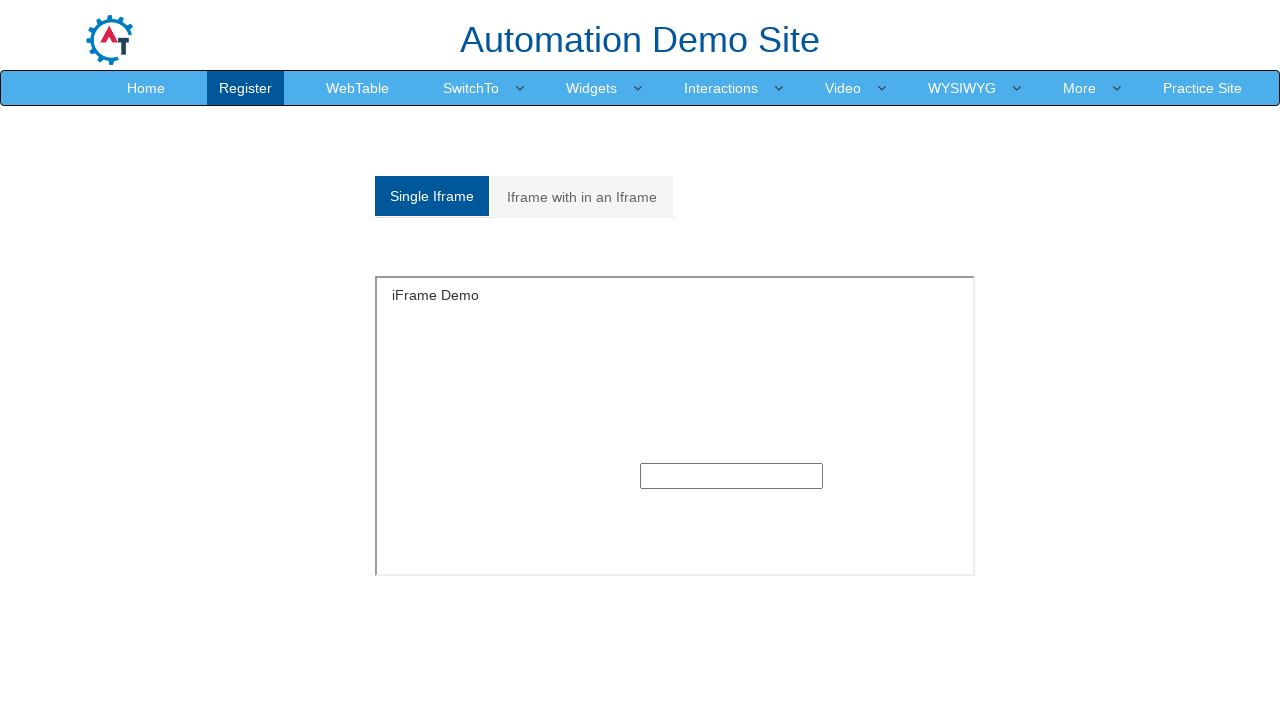

Clicked on 'Iframe with in an Iframe' tab at (582, 197) on xpath=//a[text()='Iframe with in an Iframe']
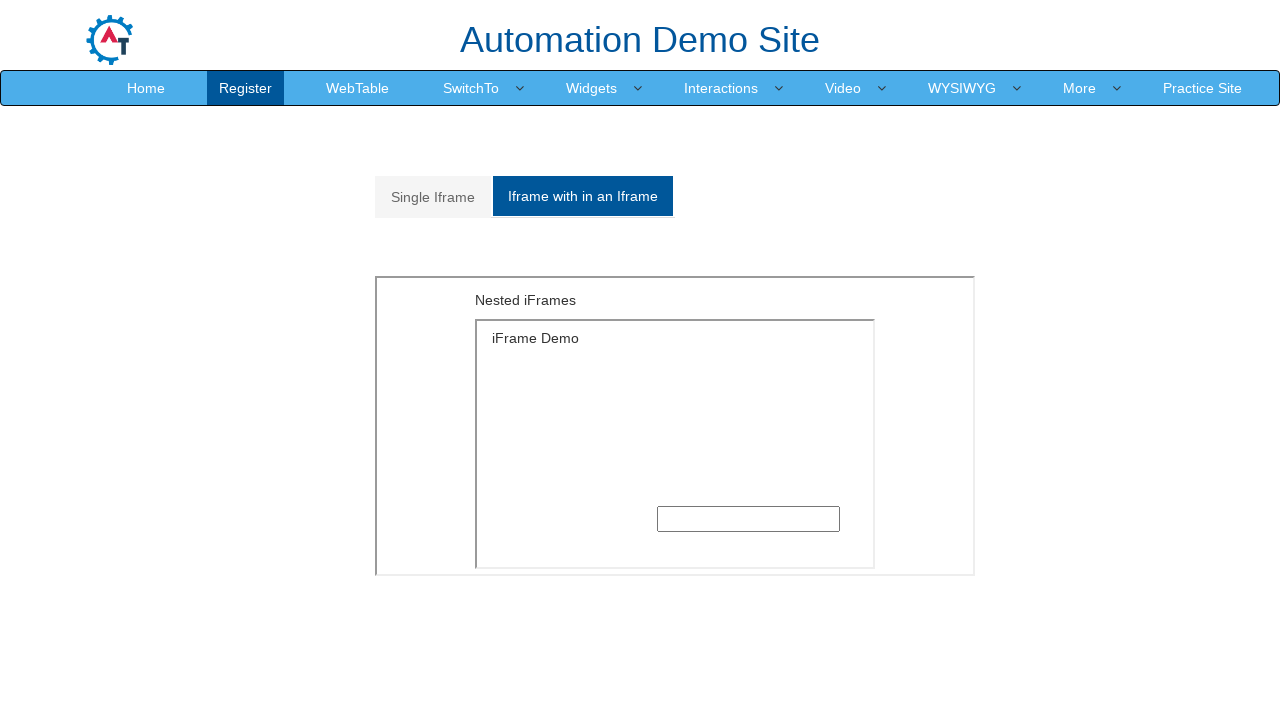

Located outer iframe element
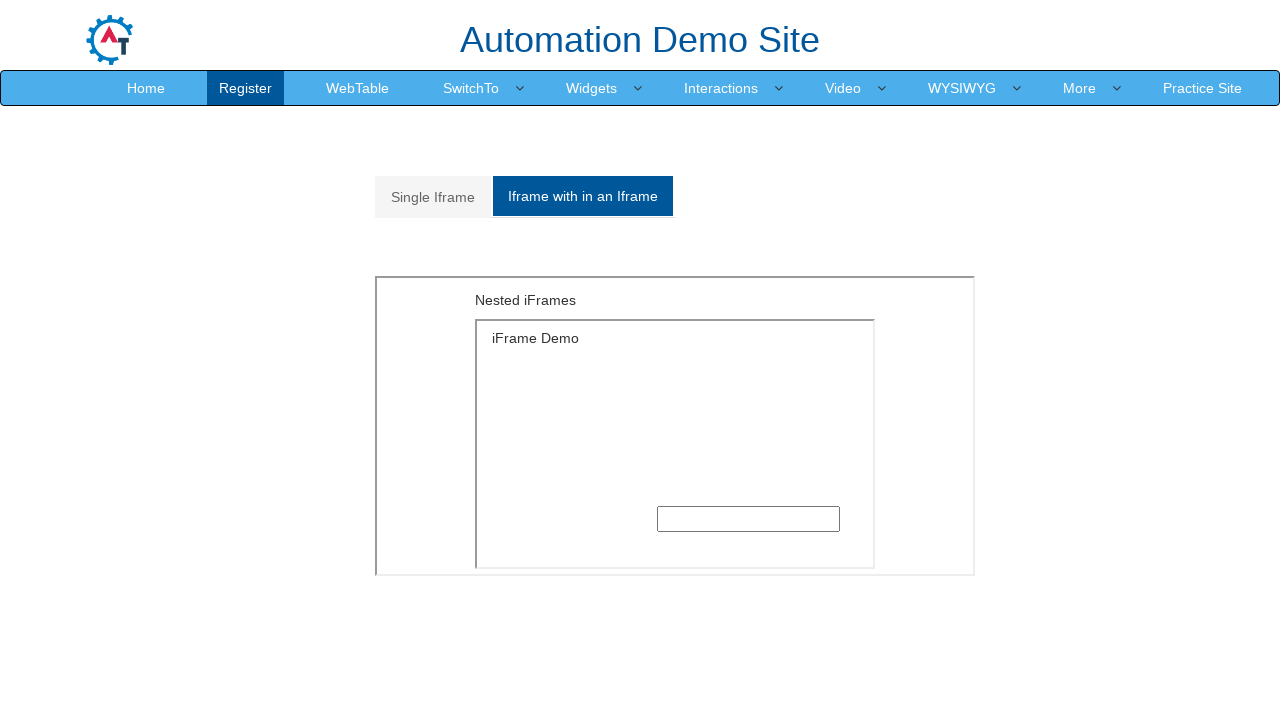

Located inner iframe within outer iframe
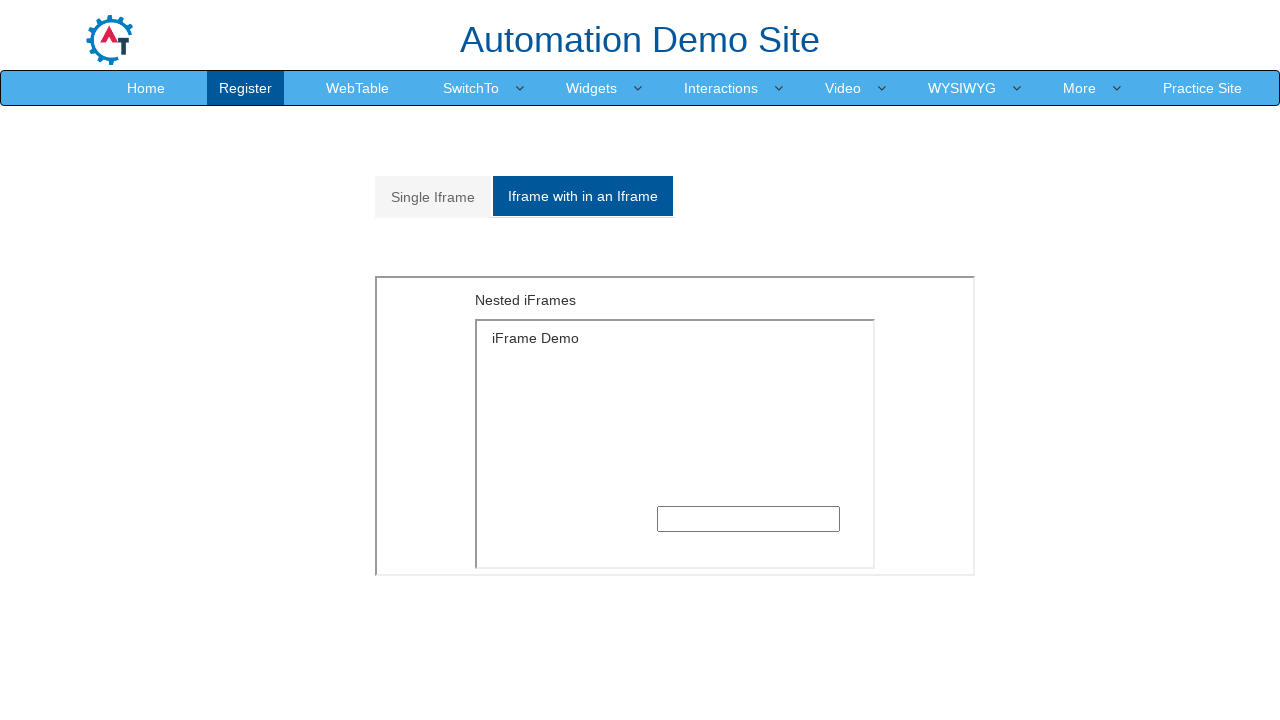

Filled text input field with 'Gautam' in innermost iframe on xpath=//div[@id='Multiple']/iframe >> internal:control=enter-frame >> xpath=/htm
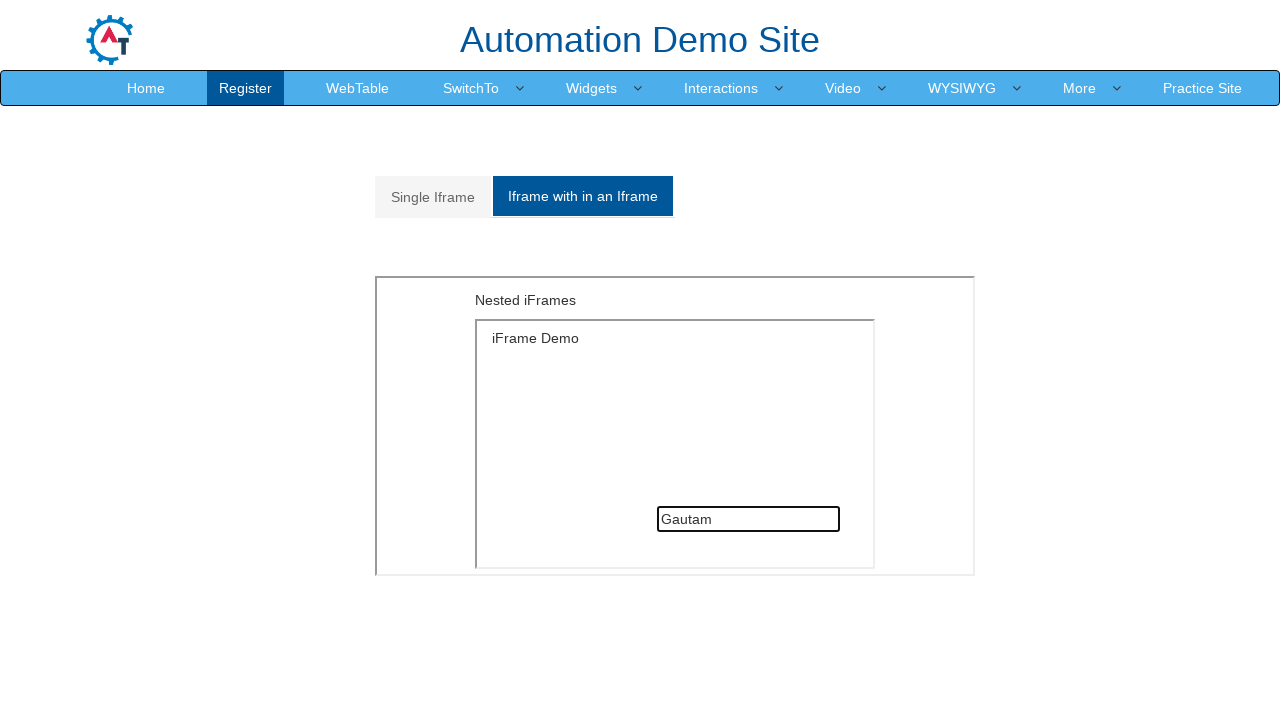

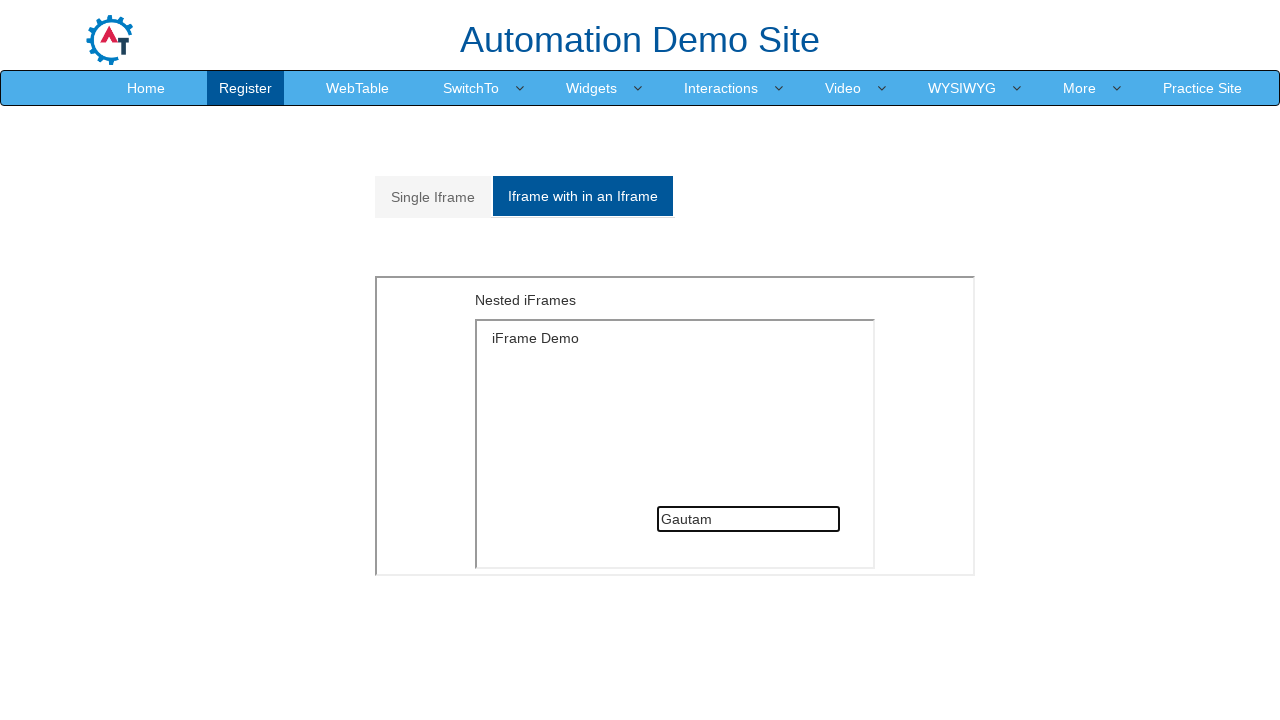